Tests JavaScript alert handling by clicking a button that triggers an alert, accepting it, then reading a value from the page, calculating a mathematical result, and submitting the answer in a form.

Starting URL: http://suninjuly.github.io/alert_accept.html

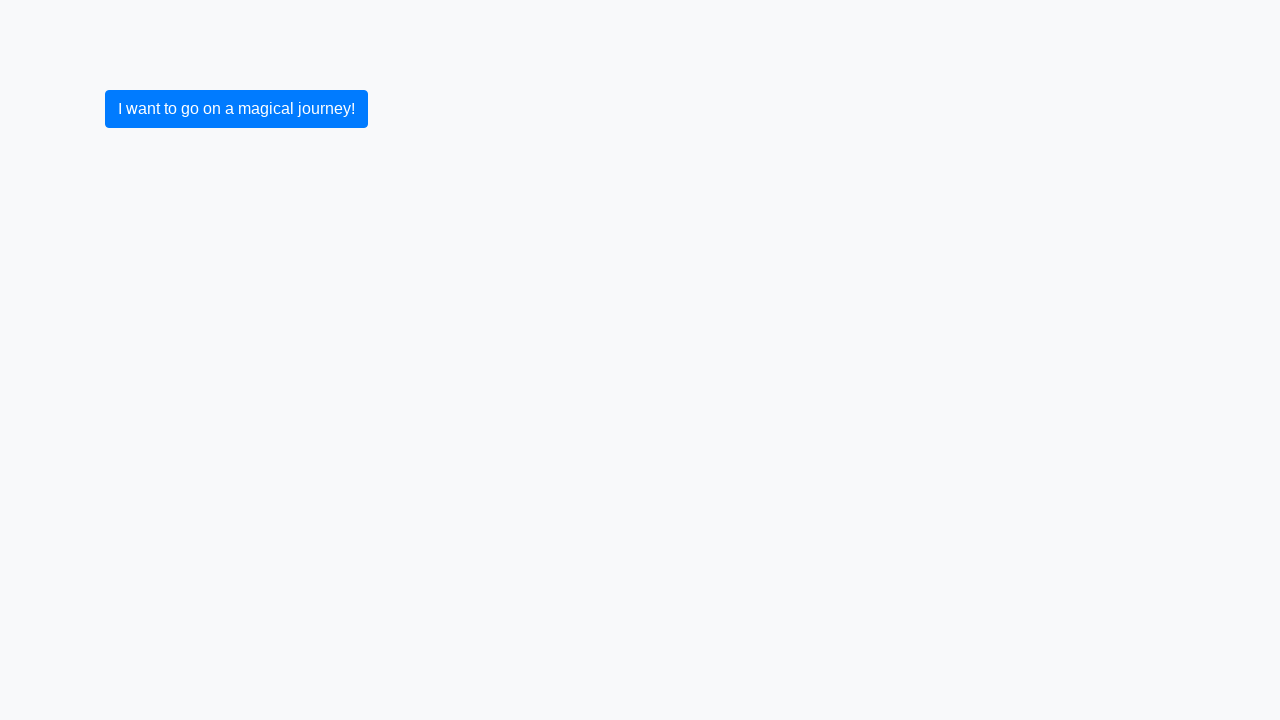

Clicked button to trigger alert and set up dialog handler to accept it at (236, 109) on button.btn
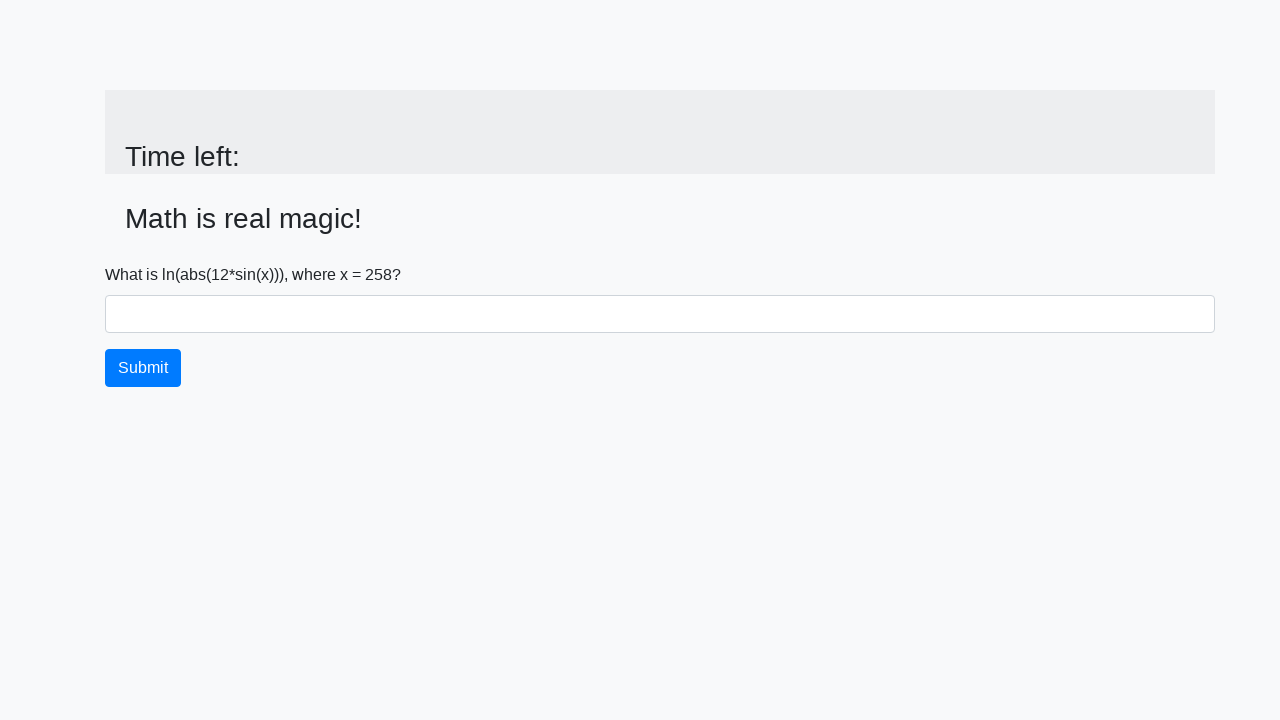

Alert accepted and input_value element loaded
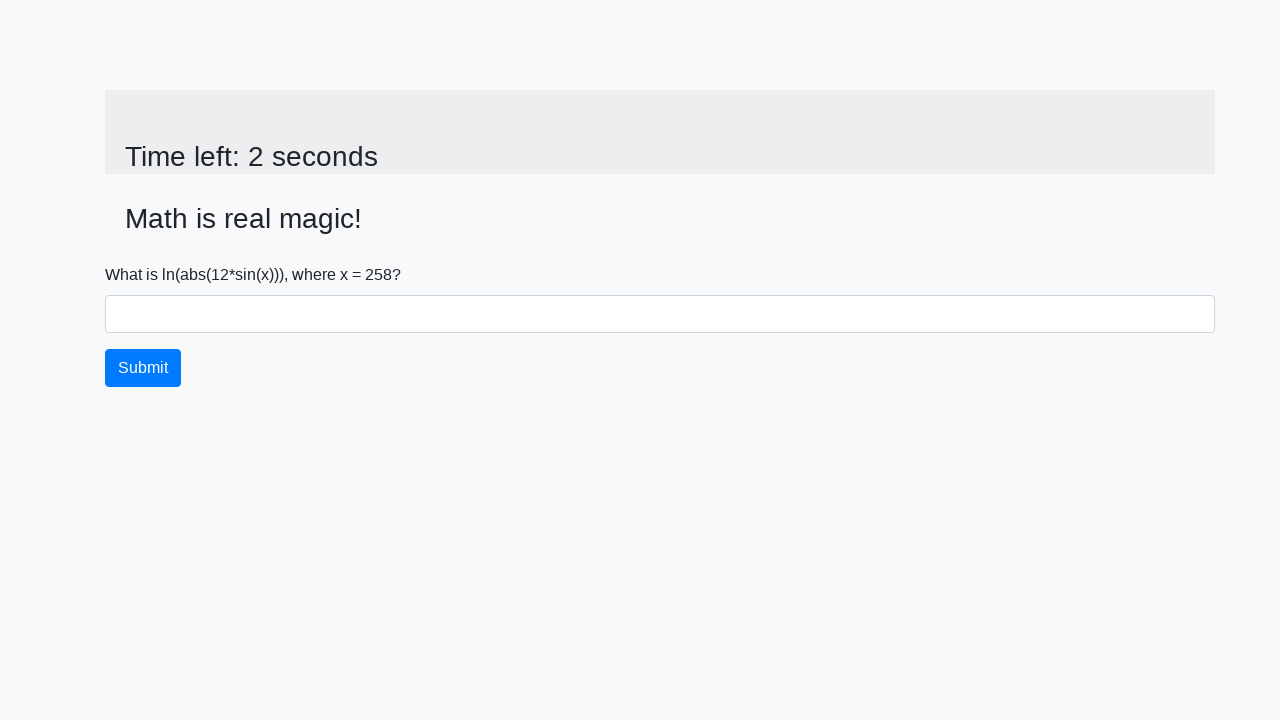

Retrieved x value from page: 258
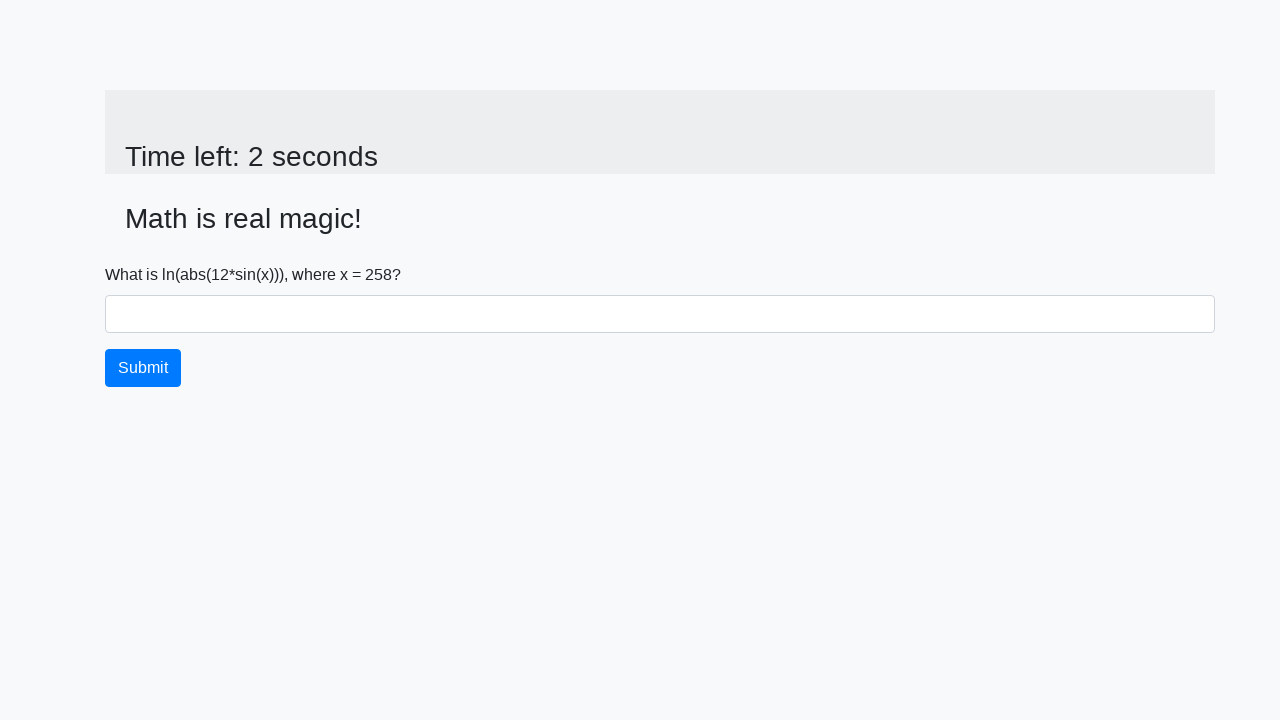

Calculated answer using formula: 1.5163632867448882
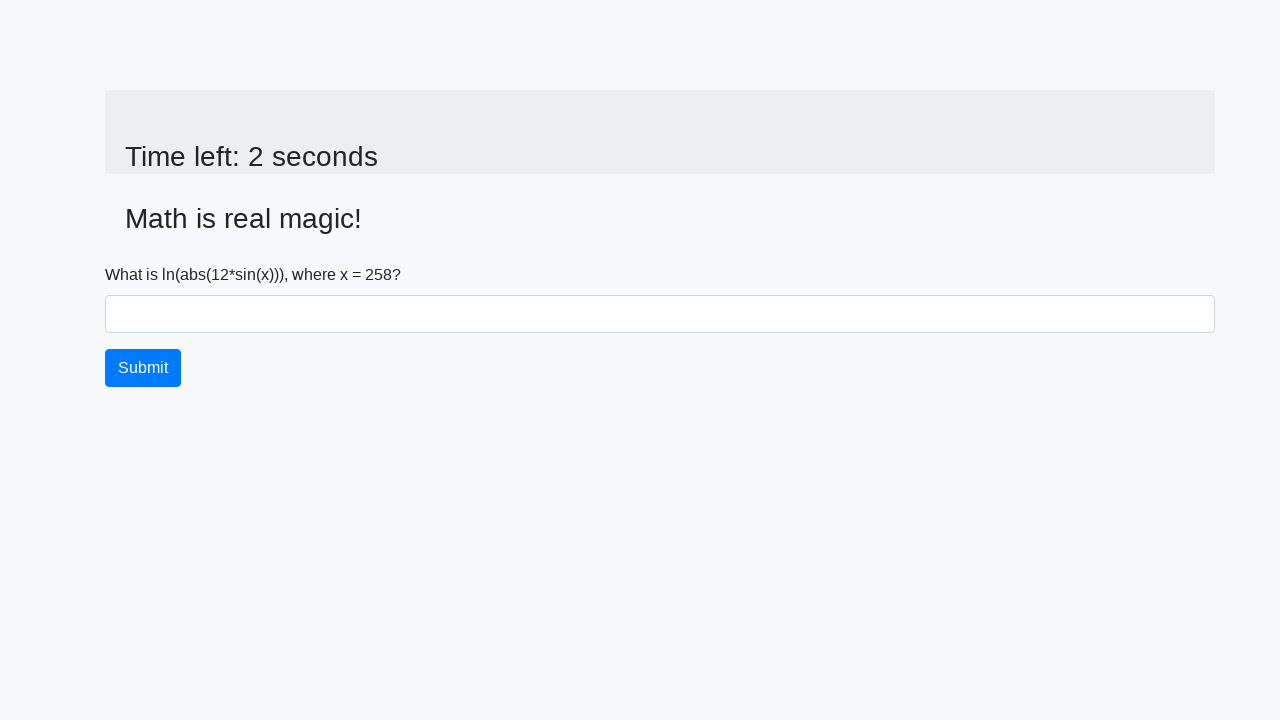

Filled answer field with calculated value: 1.5163632867448882 on #answer
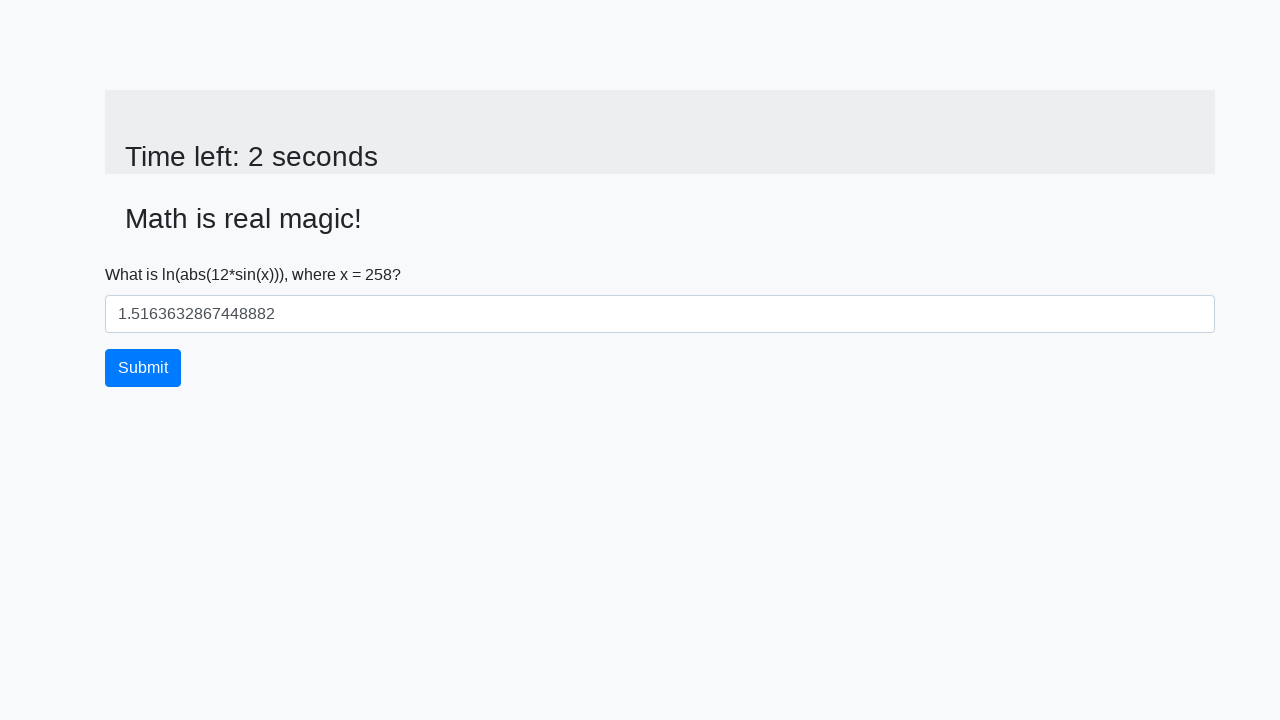

Clicked submit button to submit the answer at (143, 368) on button.btn
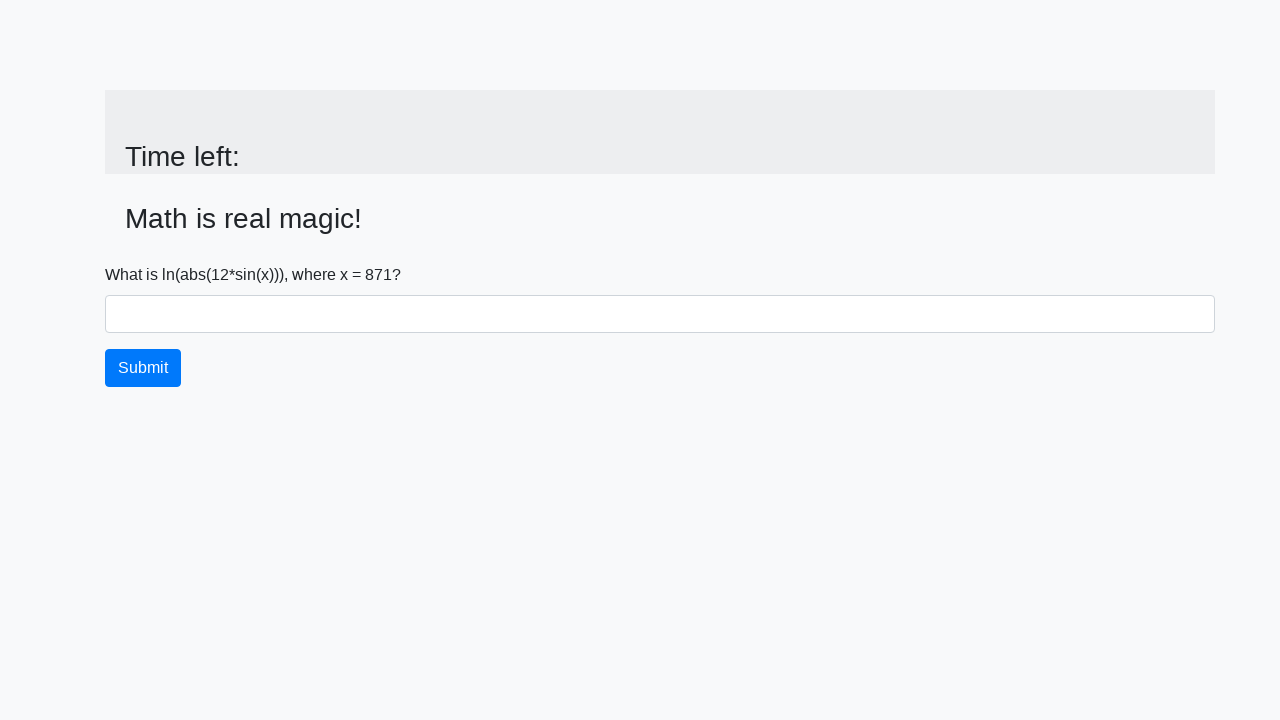

Waited for page to process submission
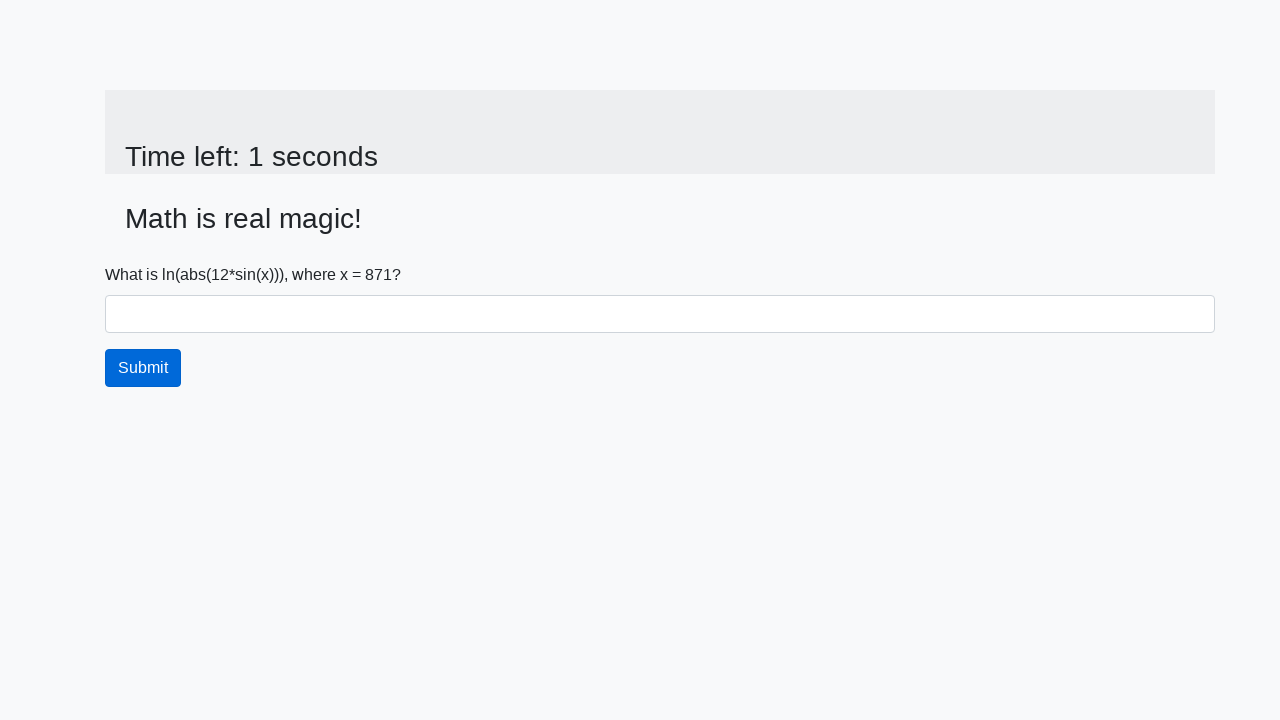

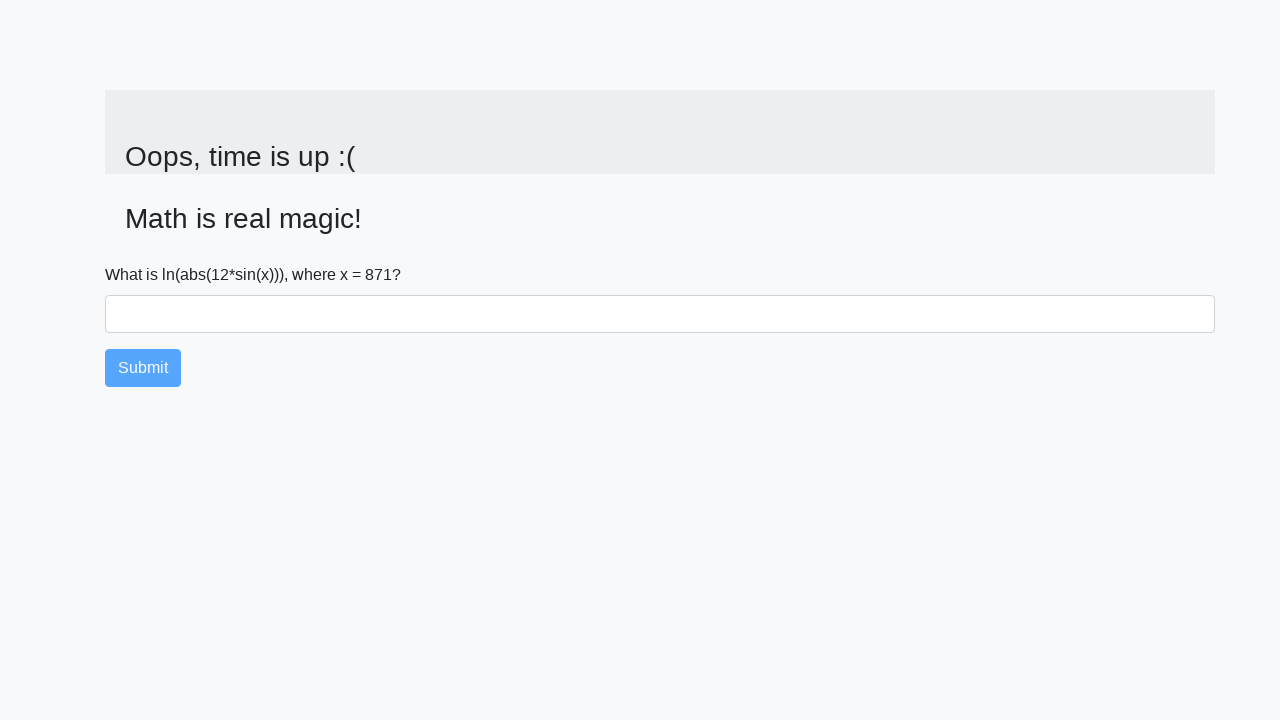